Tests JavaScript alert handling by clicking a button that triggers an alert popup and then accepting the alert

Starting URL: http://www.echoecho.com/javascript4.htm

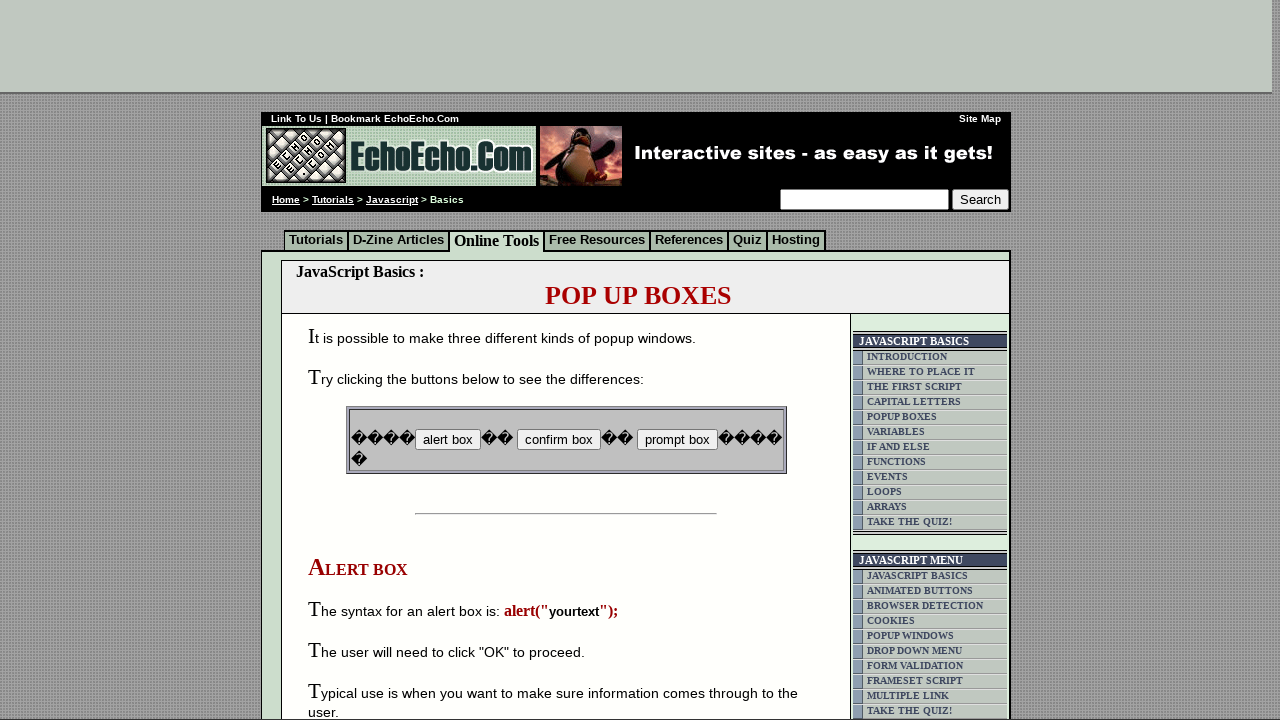

Set up dialog handler to automatically accept alerts
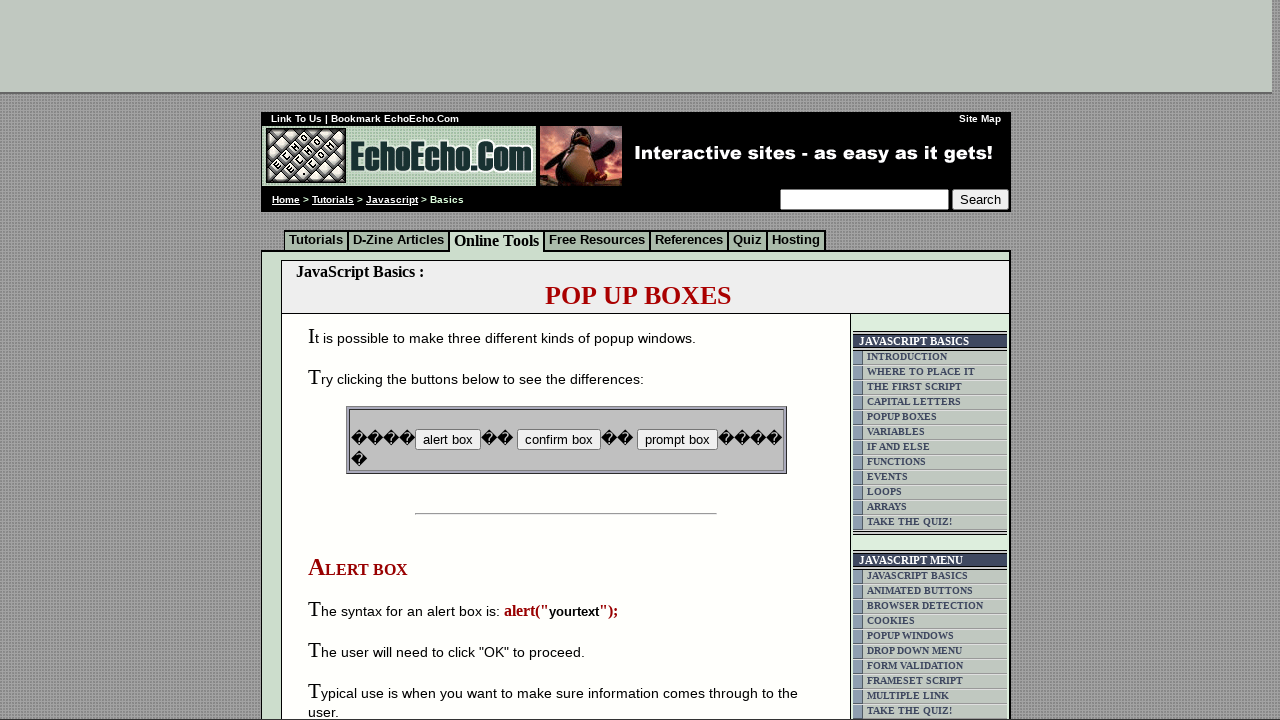

Clicked button that triggers JavaScript alert at (558, 440) on input[name='B2']
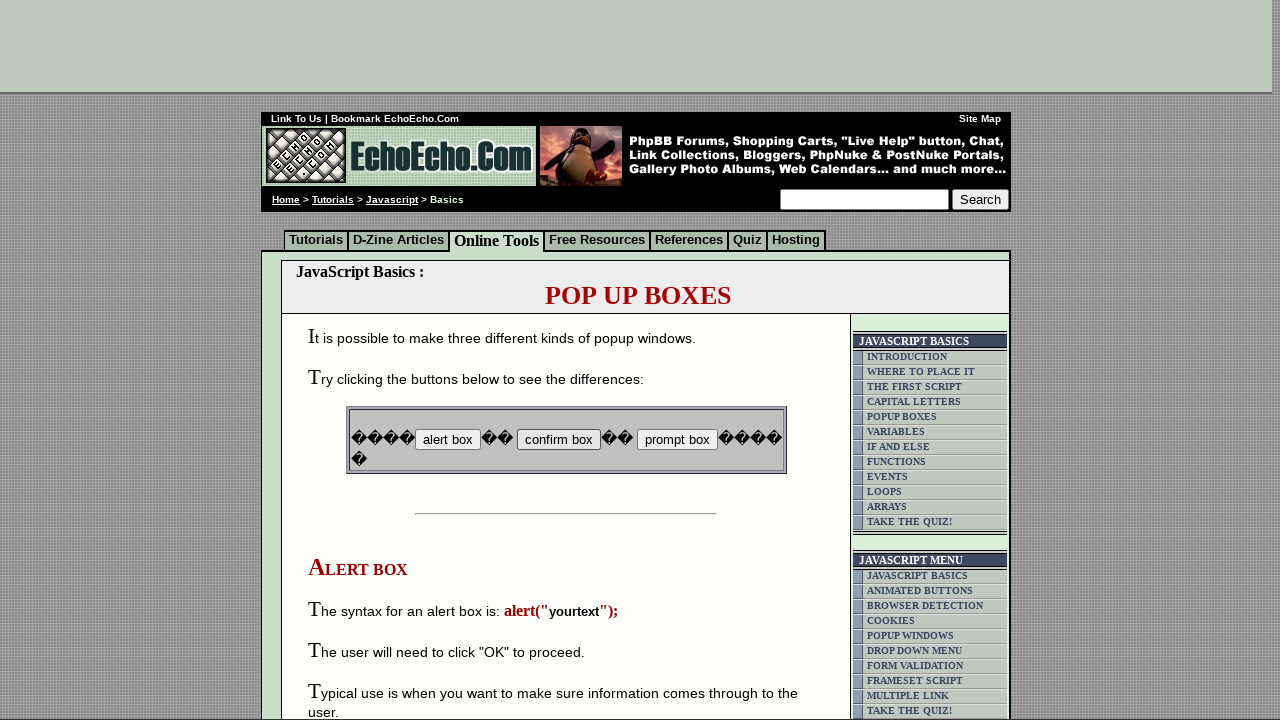

Waited for alert to be processed
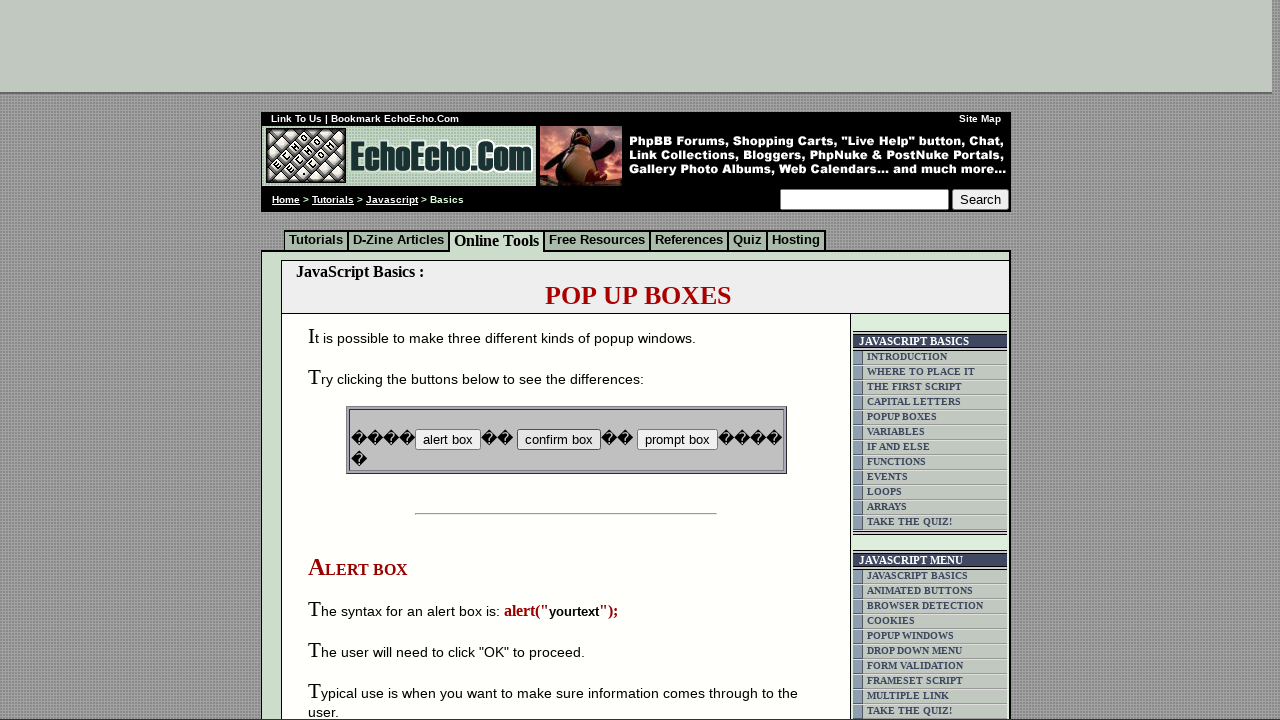

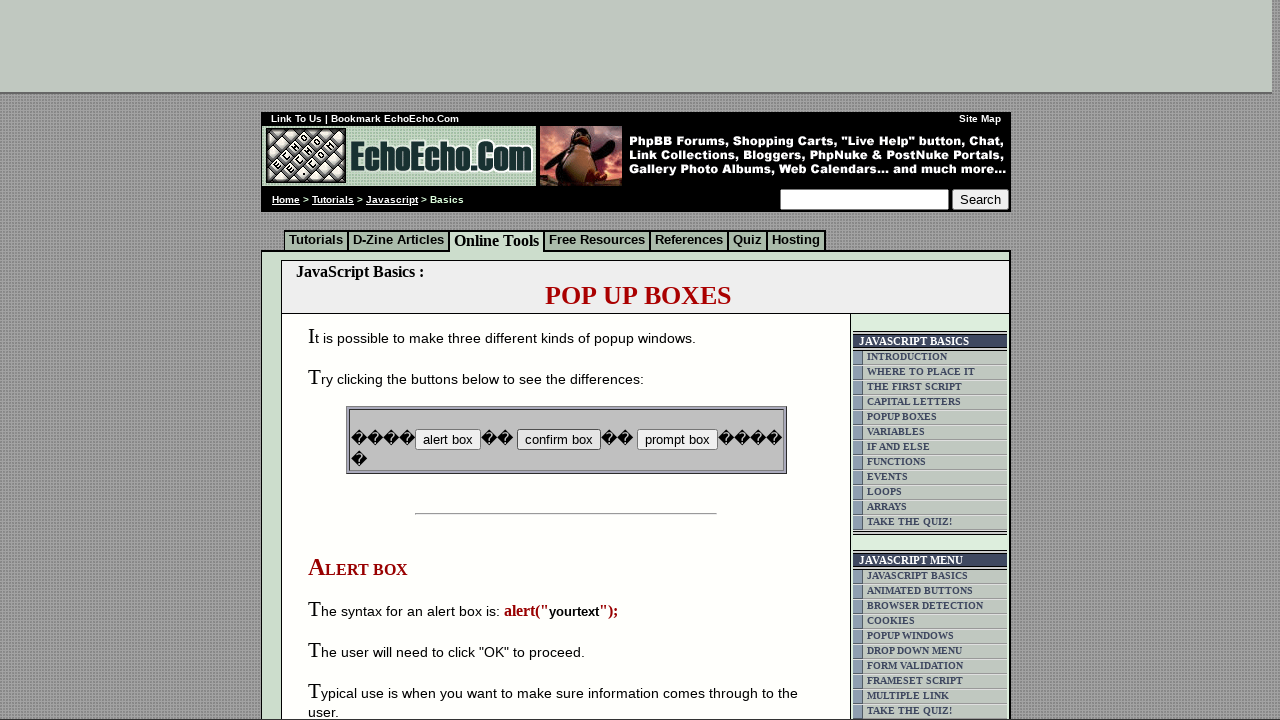